Navigates to BrowserStack homepage, verifies the header is present, and clicks on the Get Started button

Starting URL: https://www.browserstack.com/

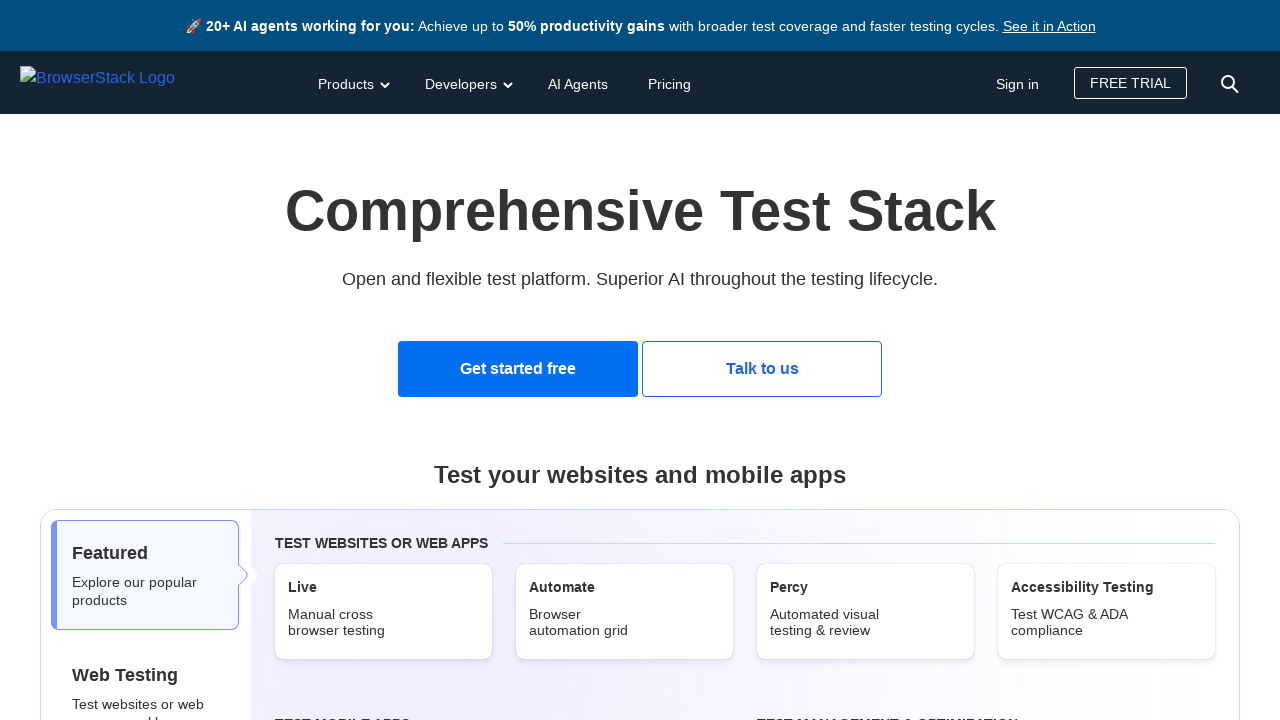

Header element is visible on BrowserStack homepage
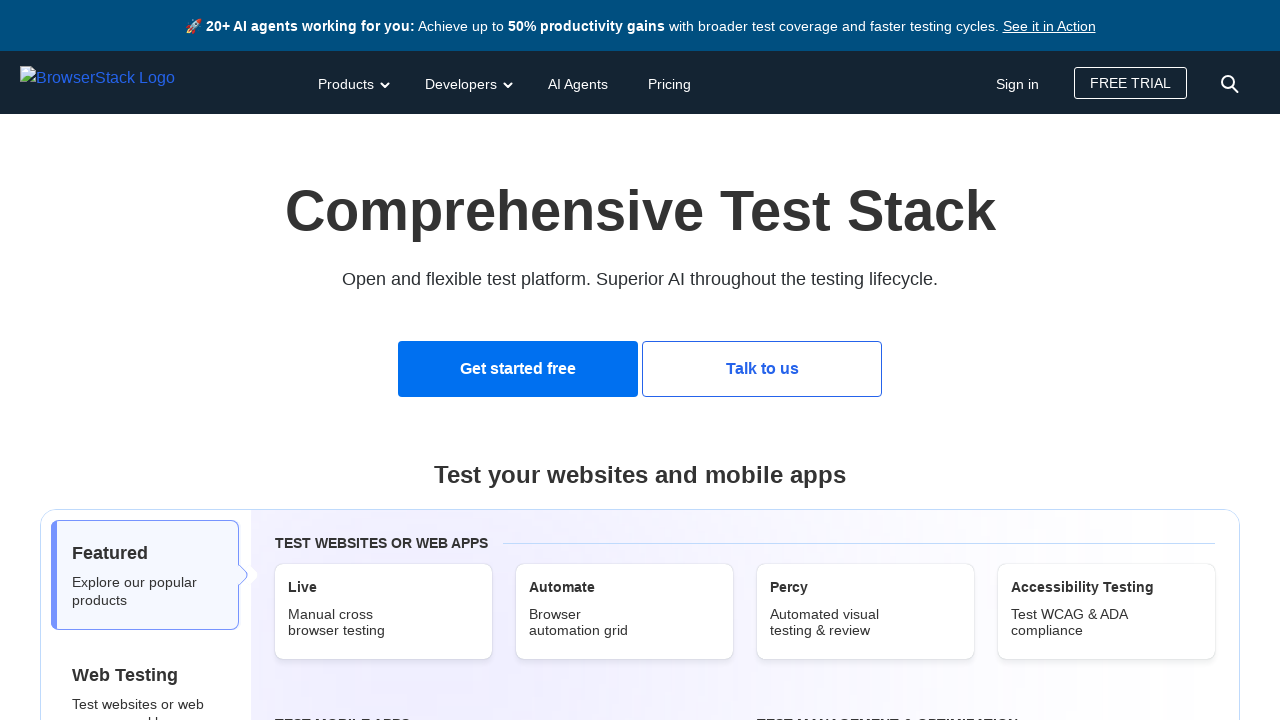

Clicked on Get Started button at (518, 369) on text=Get Started
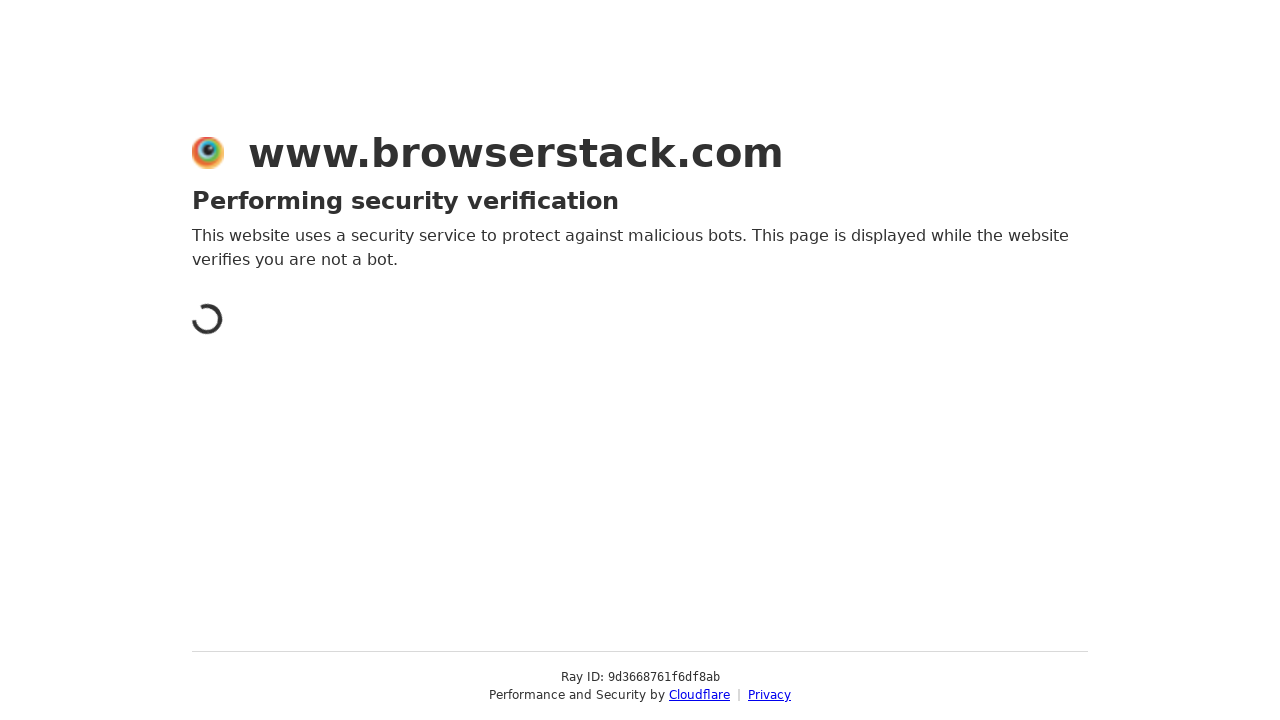

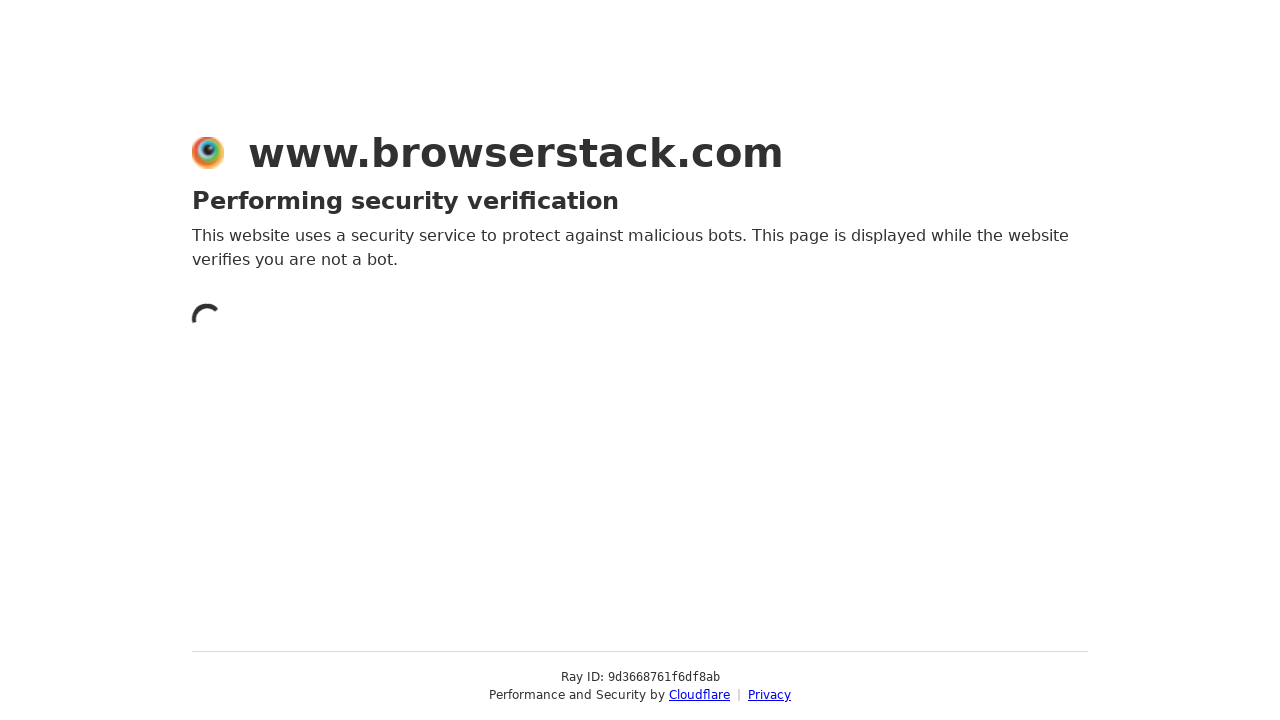